Tests that entering a password shorter than 5 characters shows validation error

Starting URL: https://vue-demo.daniel-avellaneda.com/

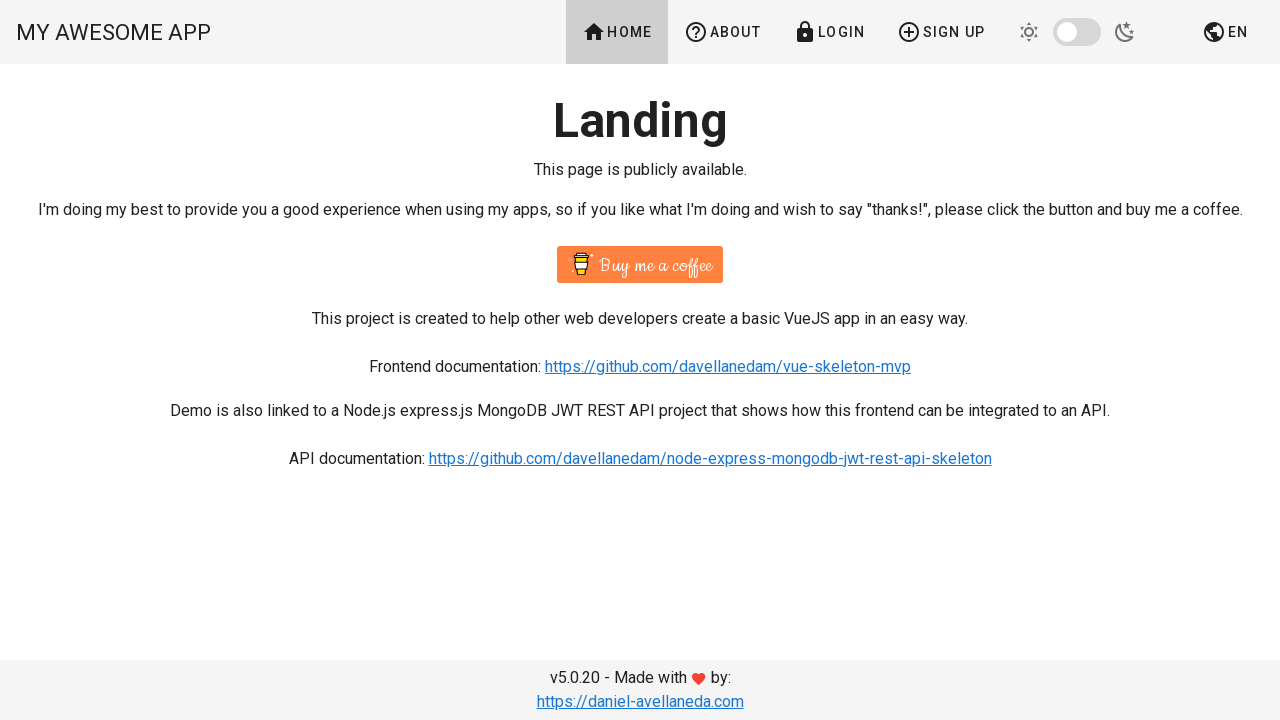

Clicked signup link to navigate to signup page at (941, 32) on a[href='/signup']
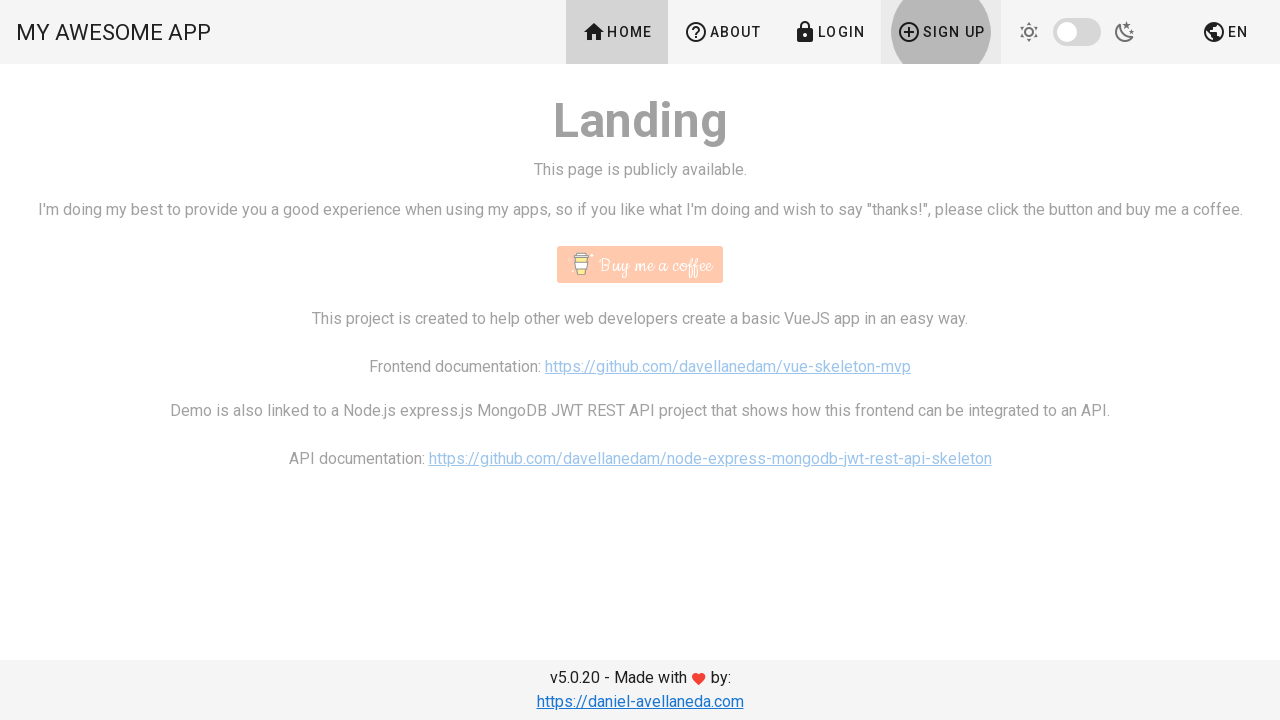

Password field loaded on signup page
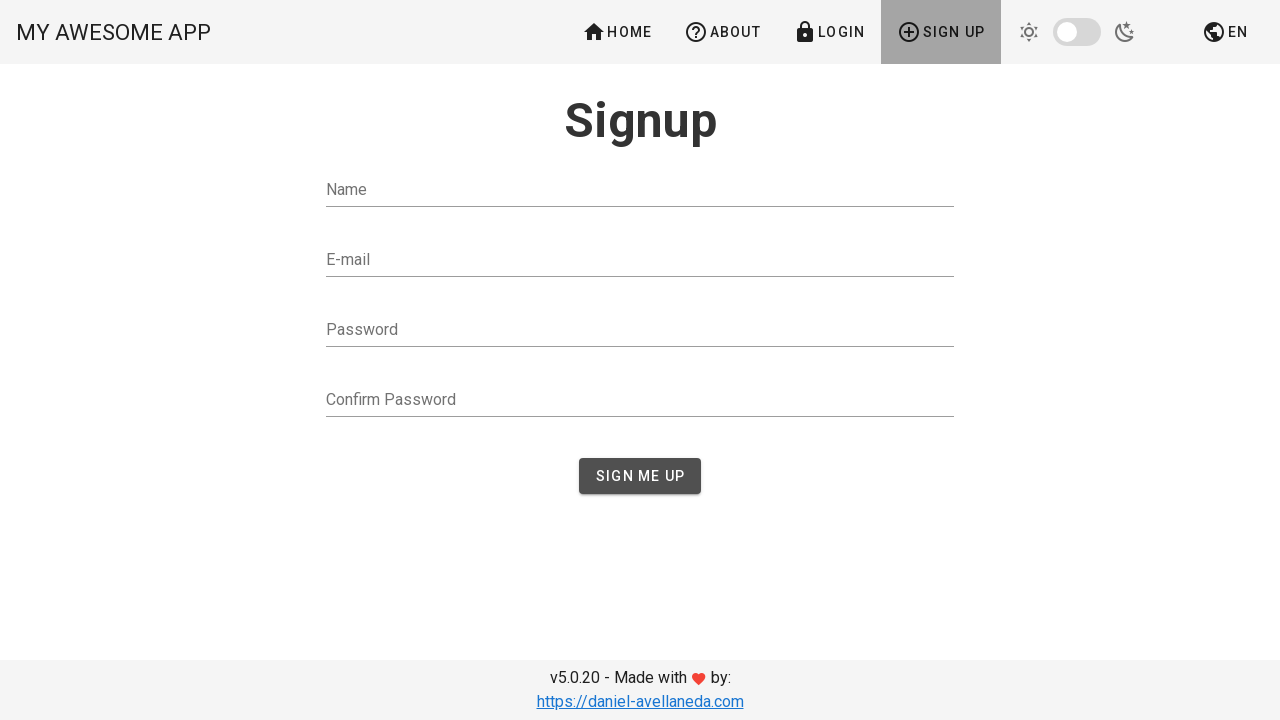

Entered password 'aaaa' (4 characters) in password field on #password
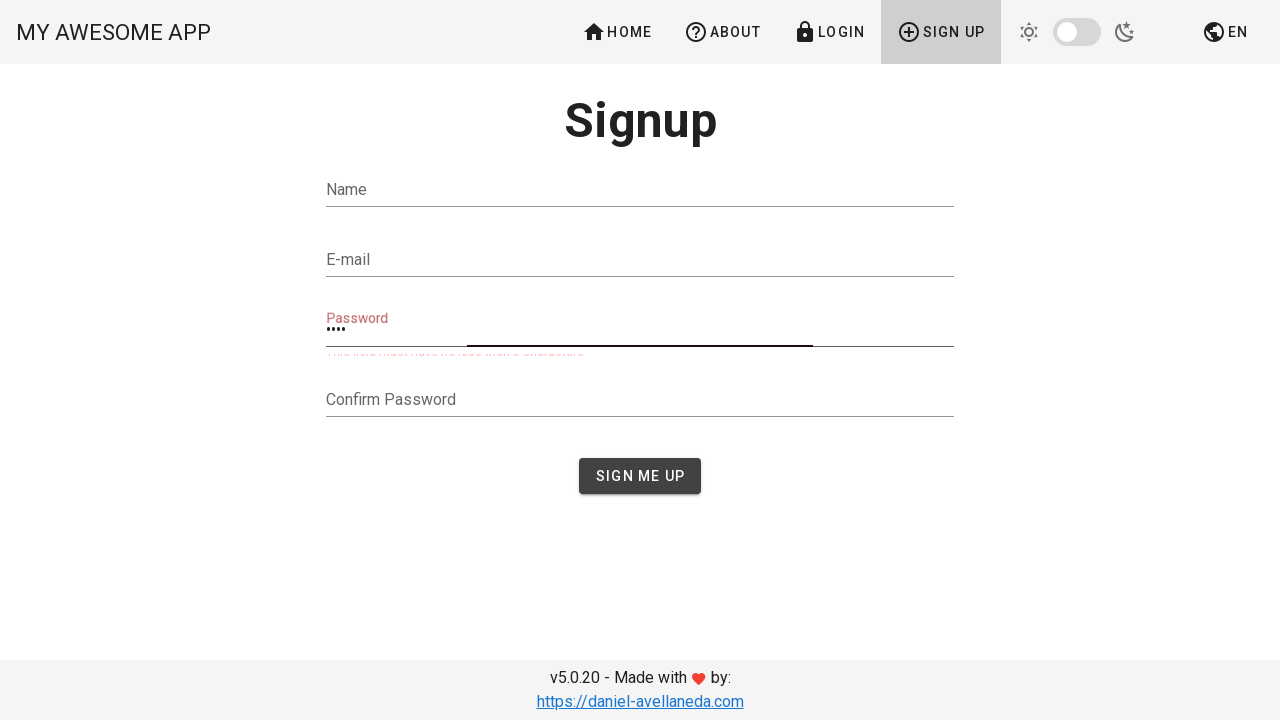

Validation error message appeared confirming password is too short
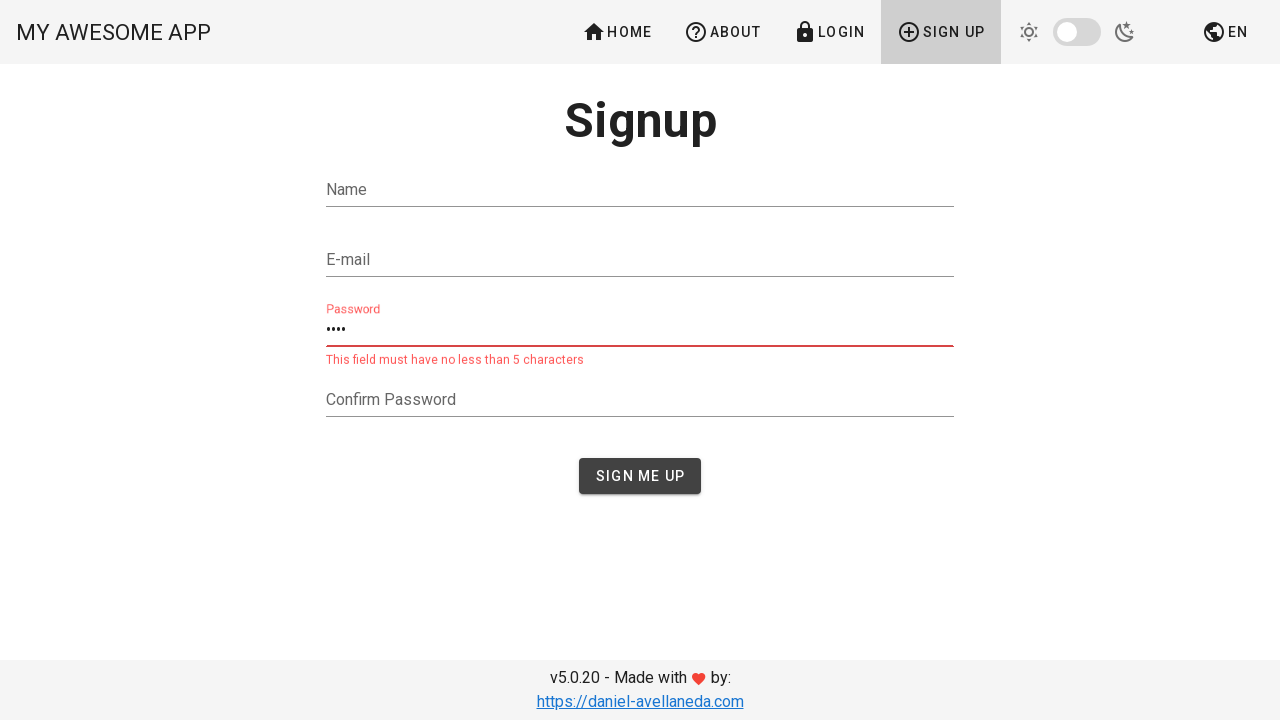

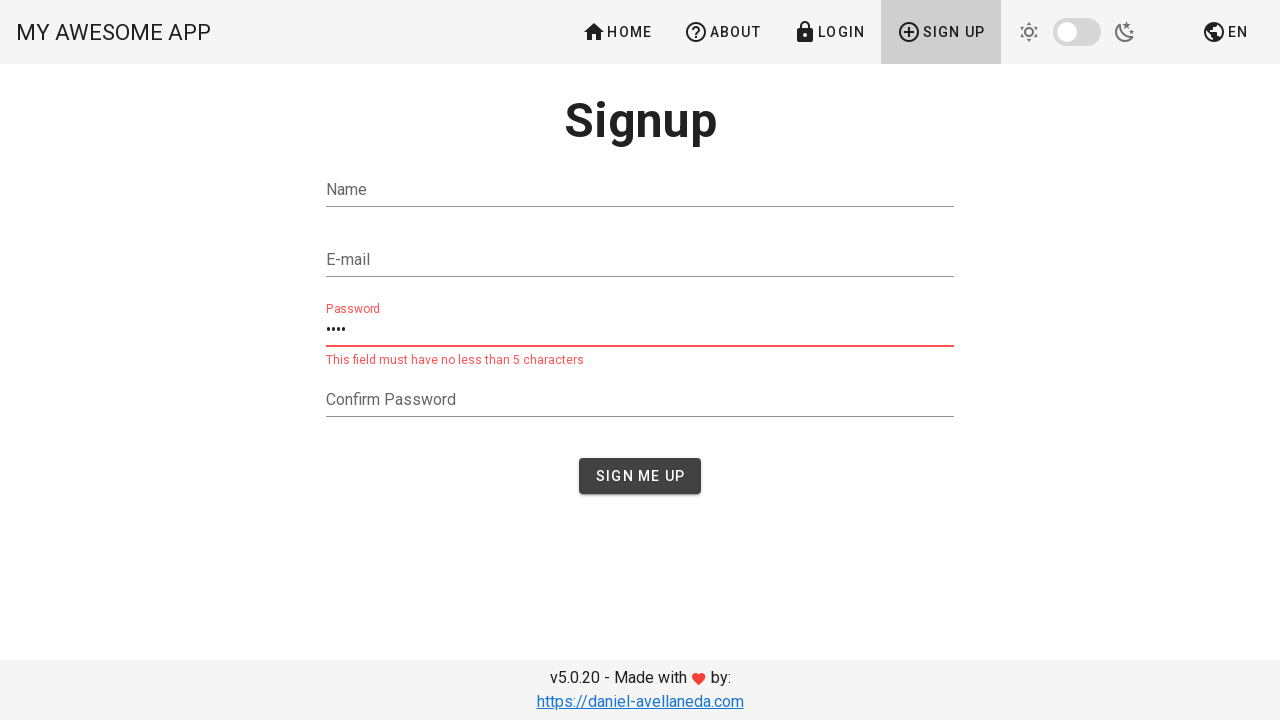